Tests drag and drop functionality by dragging an element from source to target location within an iframe

Starting URL: https://jqueryui.com/droppable/

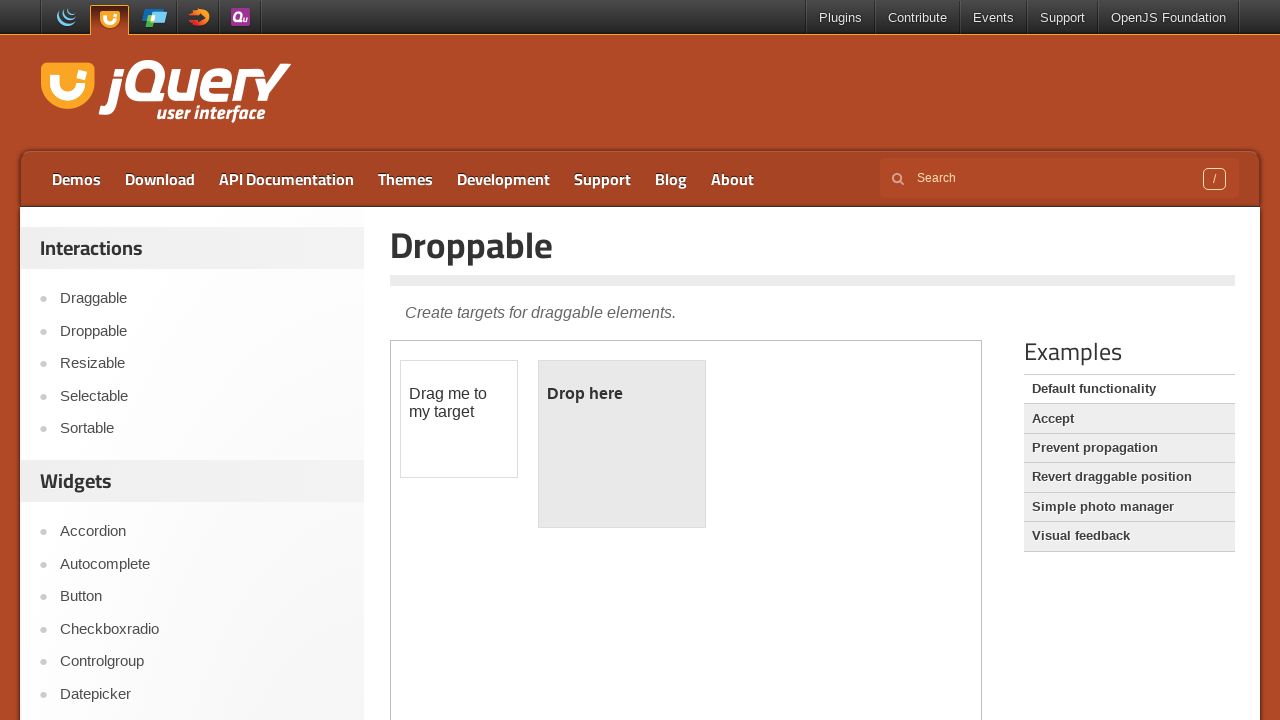

Located the first iframe containing the drag and drop demo
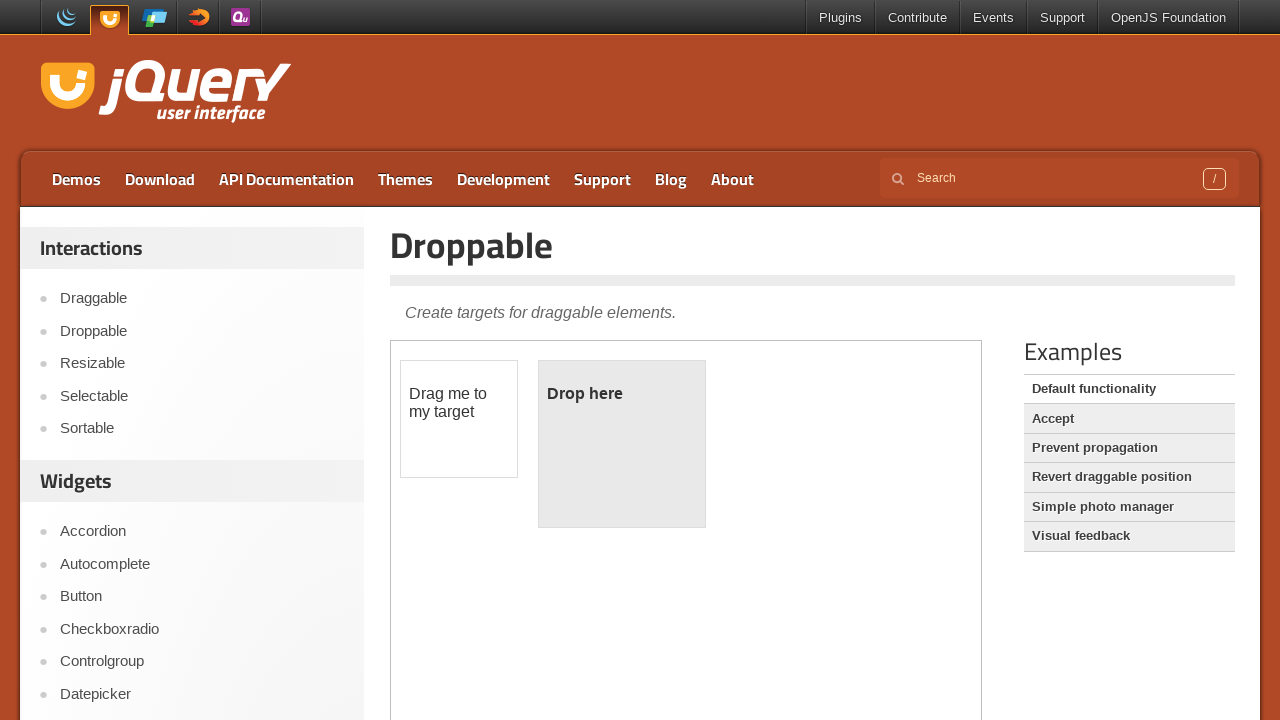

Located the draggable element with id 'draggable'
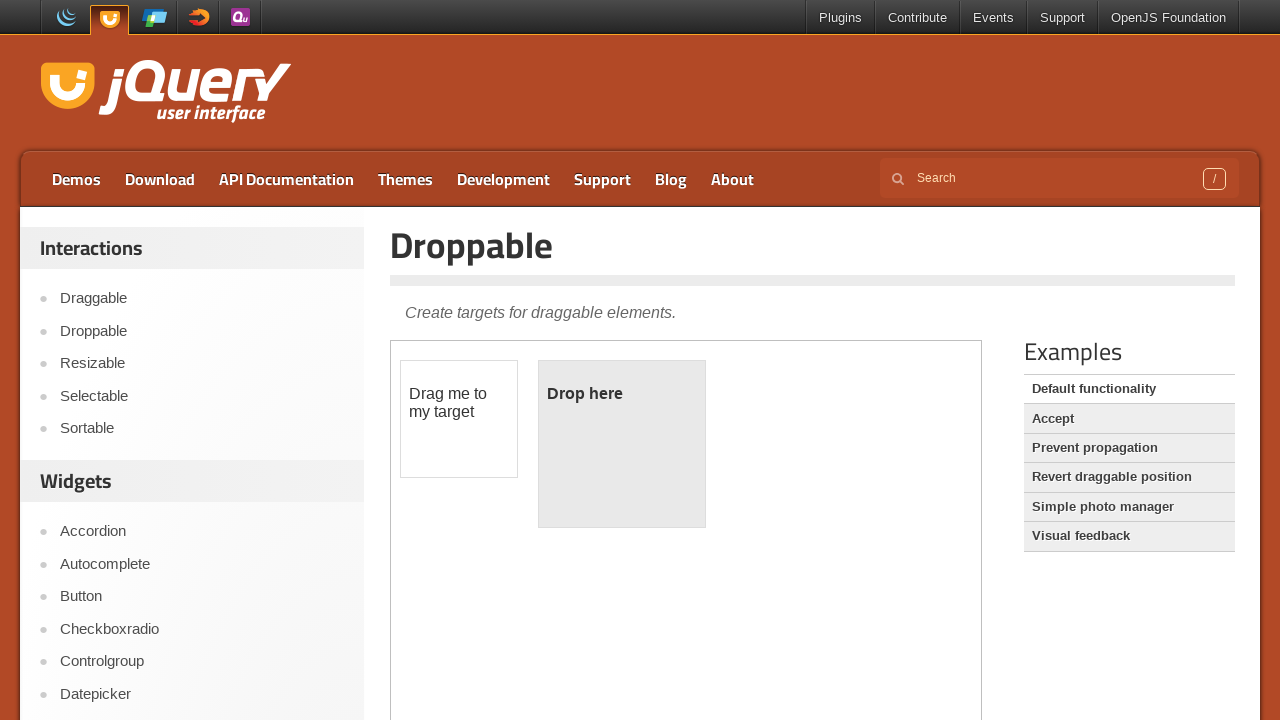

Located the droppable target element with id 'droppable'
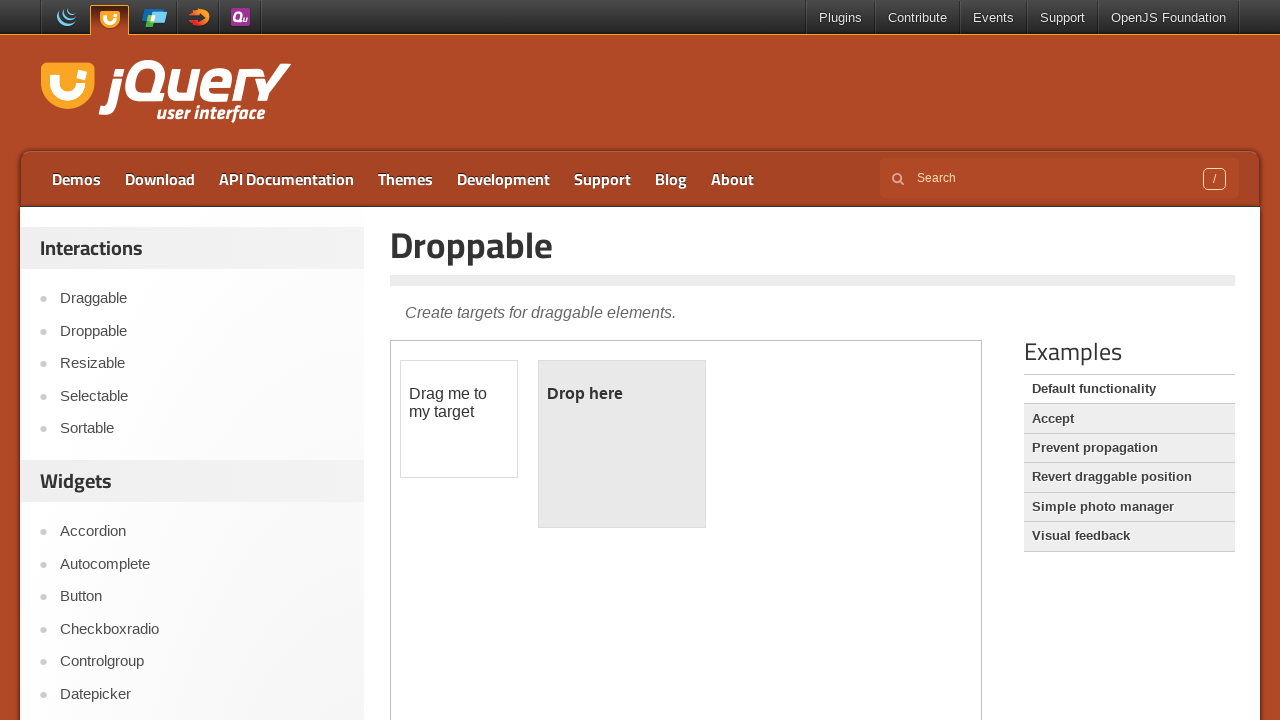

Dragged the draggable element to the droppable target area at (622, 444)
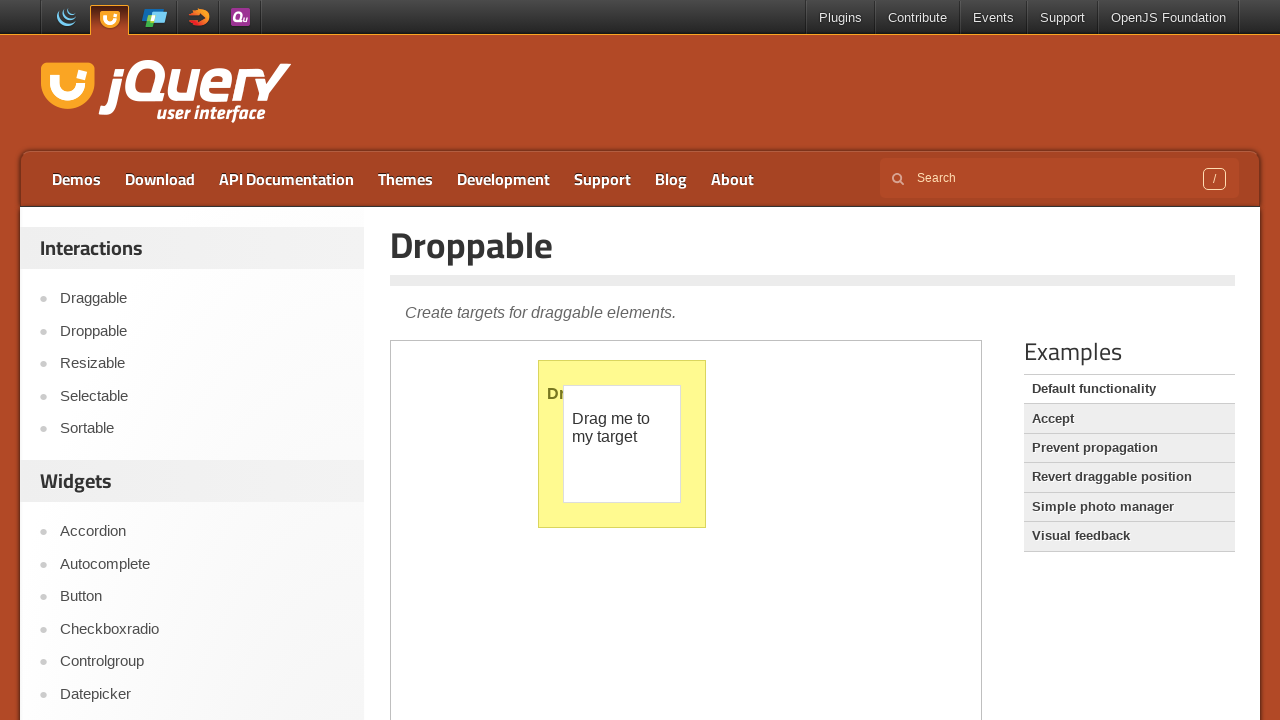

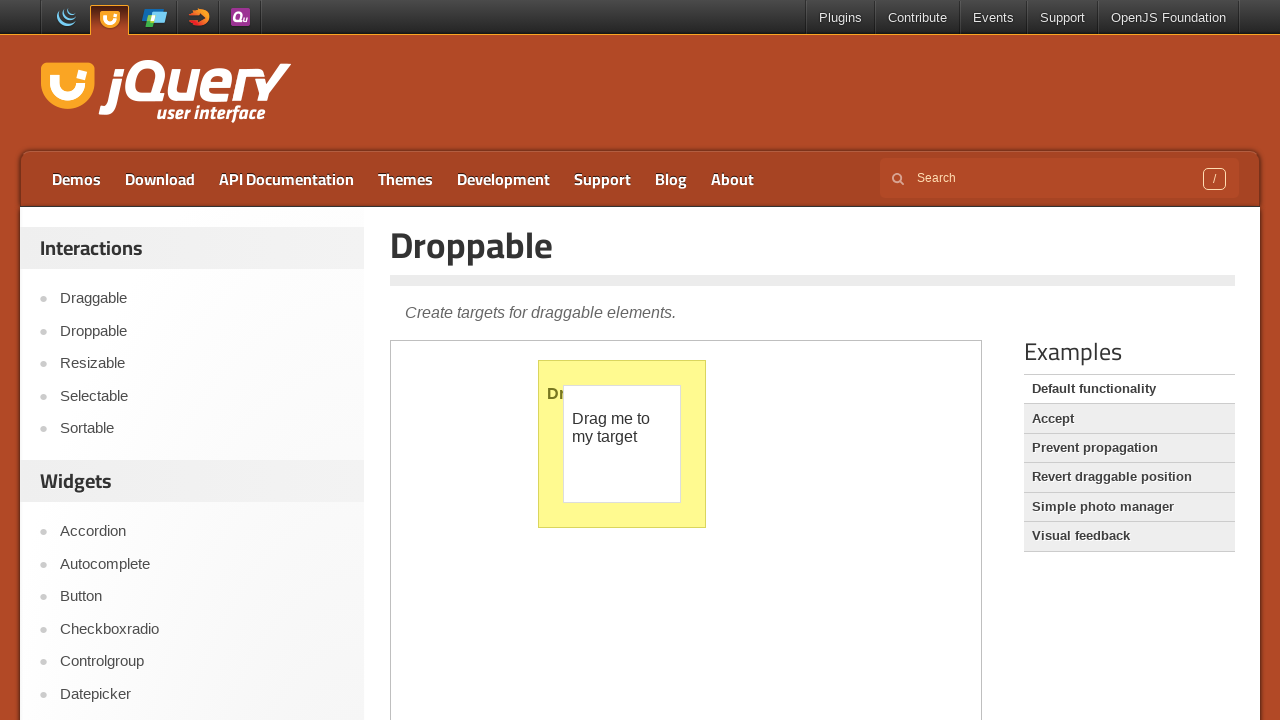